Integration test for a trivia game that creates 3 questions with multiple choice answers, then plays through the game by selecting answers, and verifies successful completion.

Starting URL: https://shemsvcollege.github.io/Trivia/

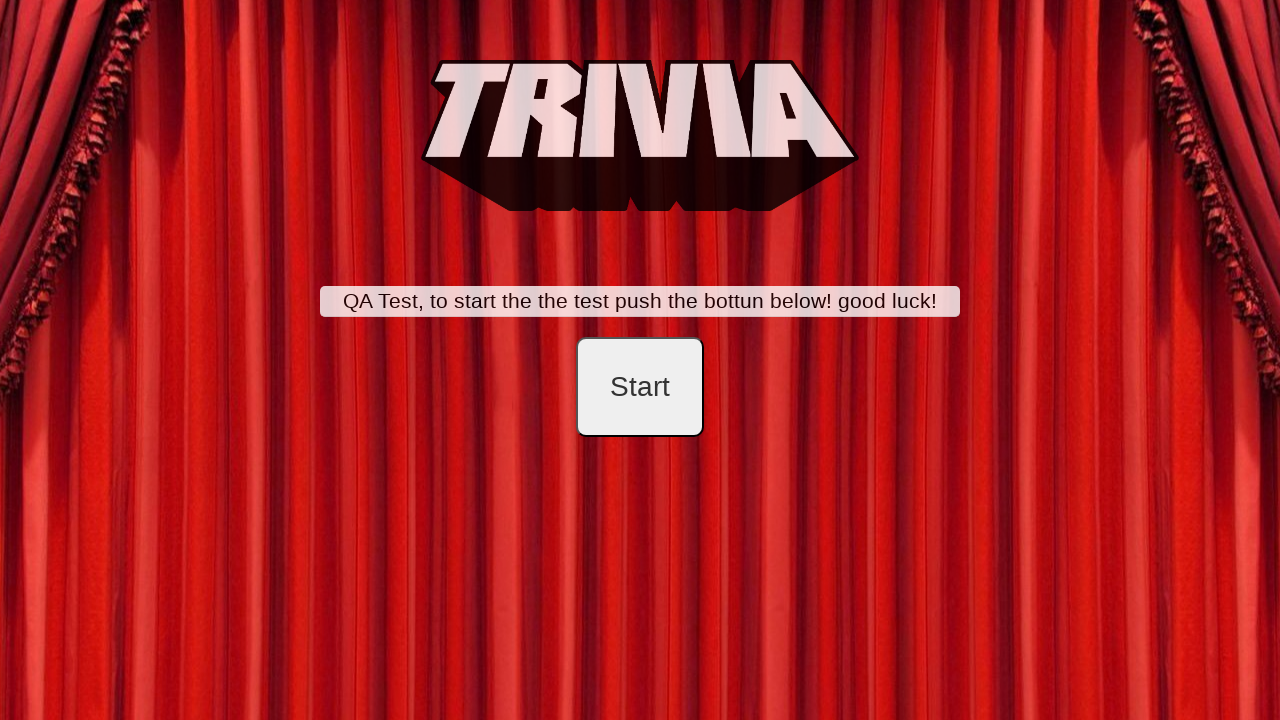

Start button selector loaded
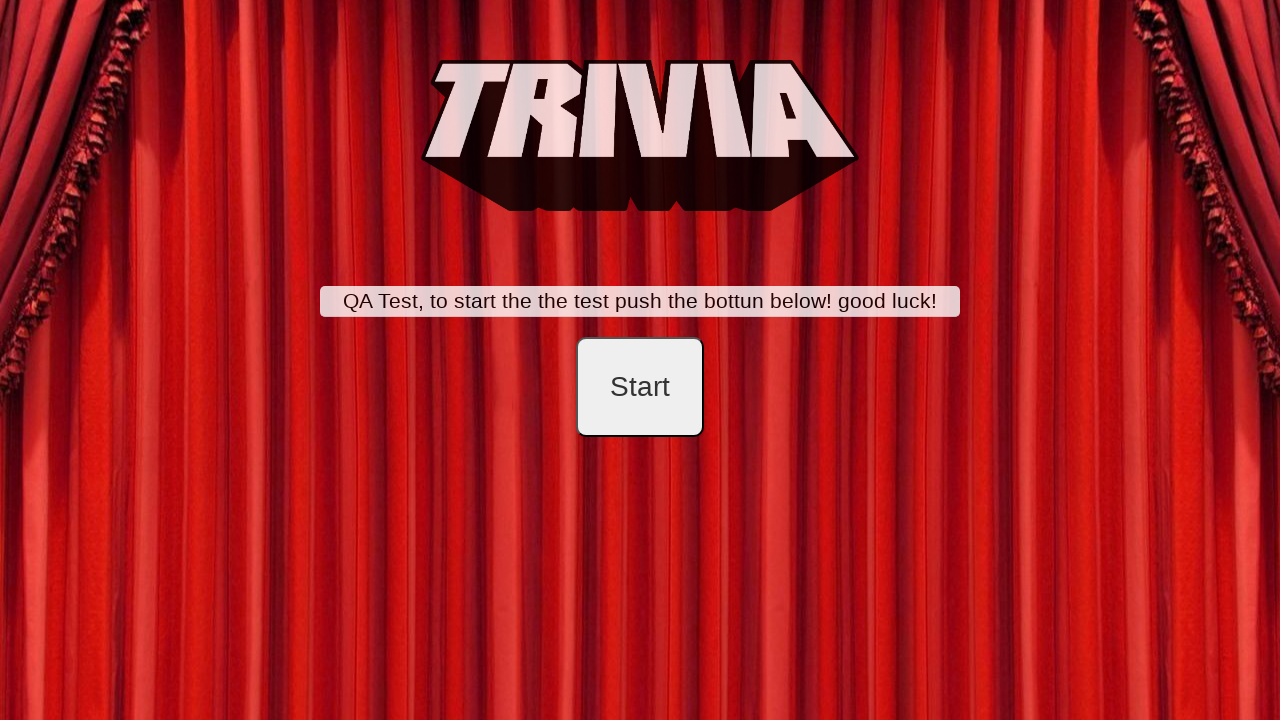

Clicked start button to begin game setup at (640, 387) on #startB
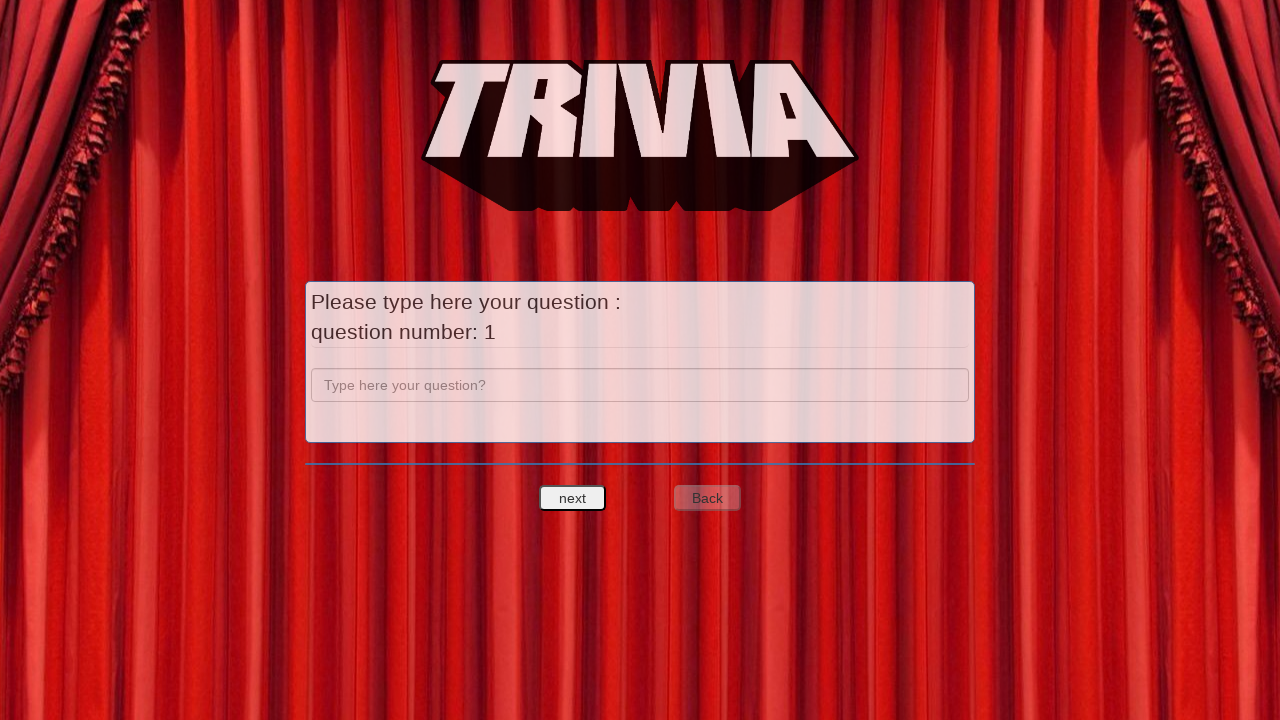

Entered question text 'a' for Question 1 on input[name='question']
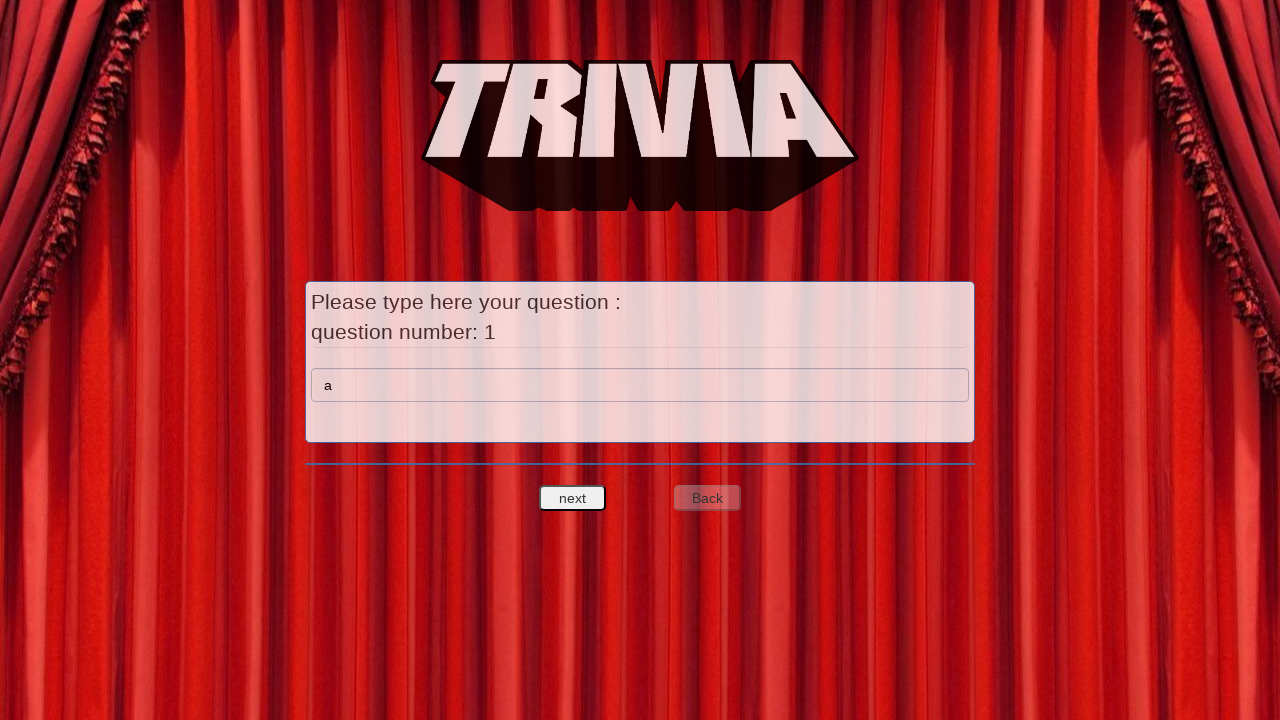

Clicked next to proceed to answer setup for Question 1 at (573, 498) on #nextquest
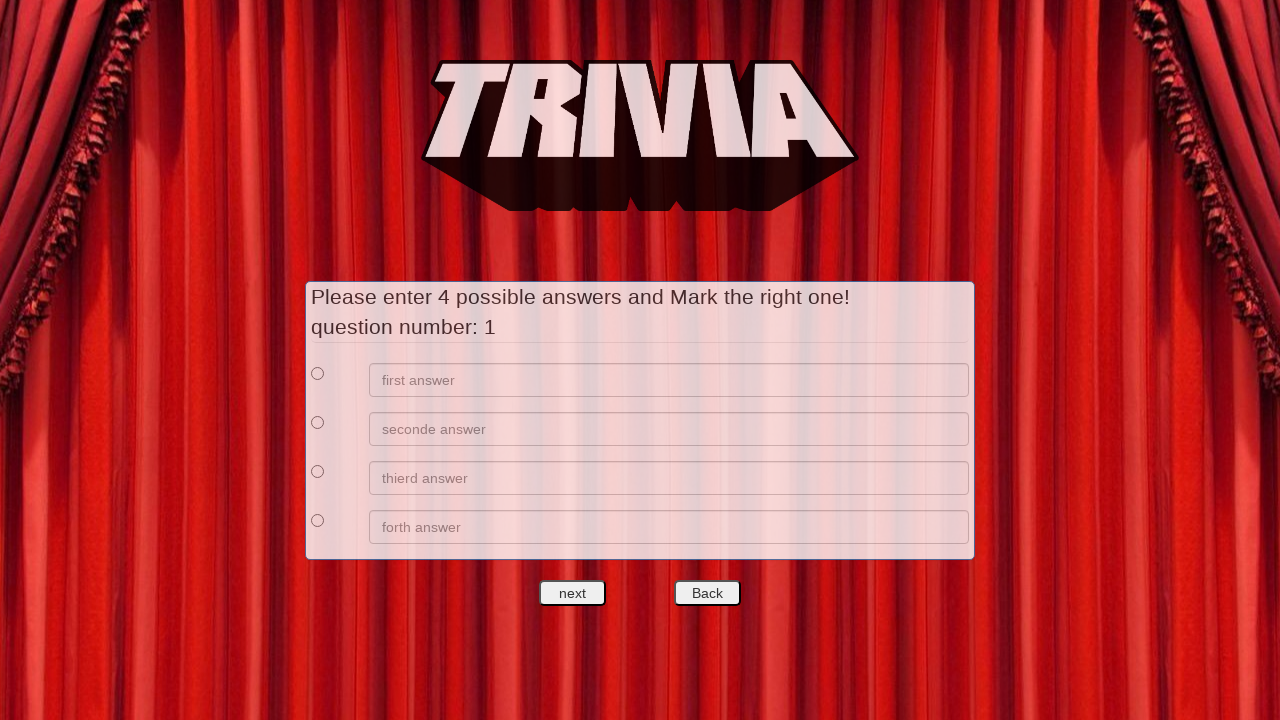

Entered answer option 1 'a' for Question 1 on //*[@id='answers']/div[1]/div[2]/input
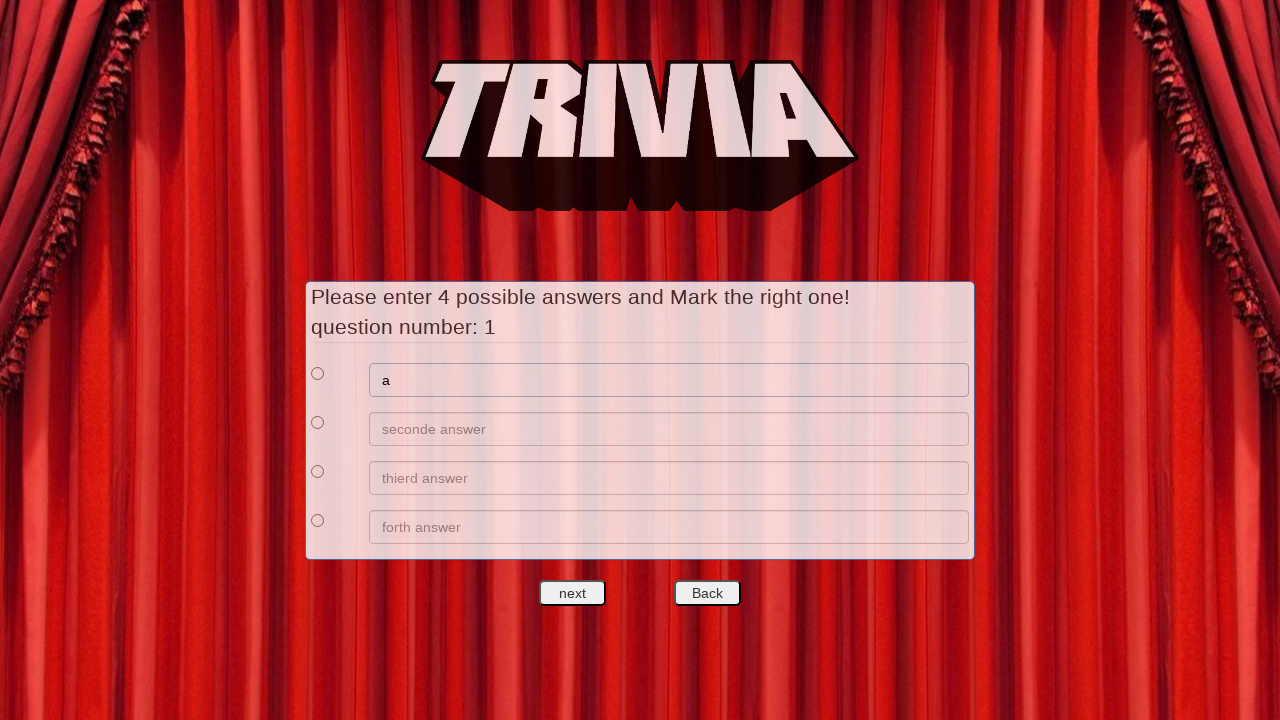

Entered answer option 2 'b' for Question 1 on //*[@id='answers']/div[2]/div[2]/input
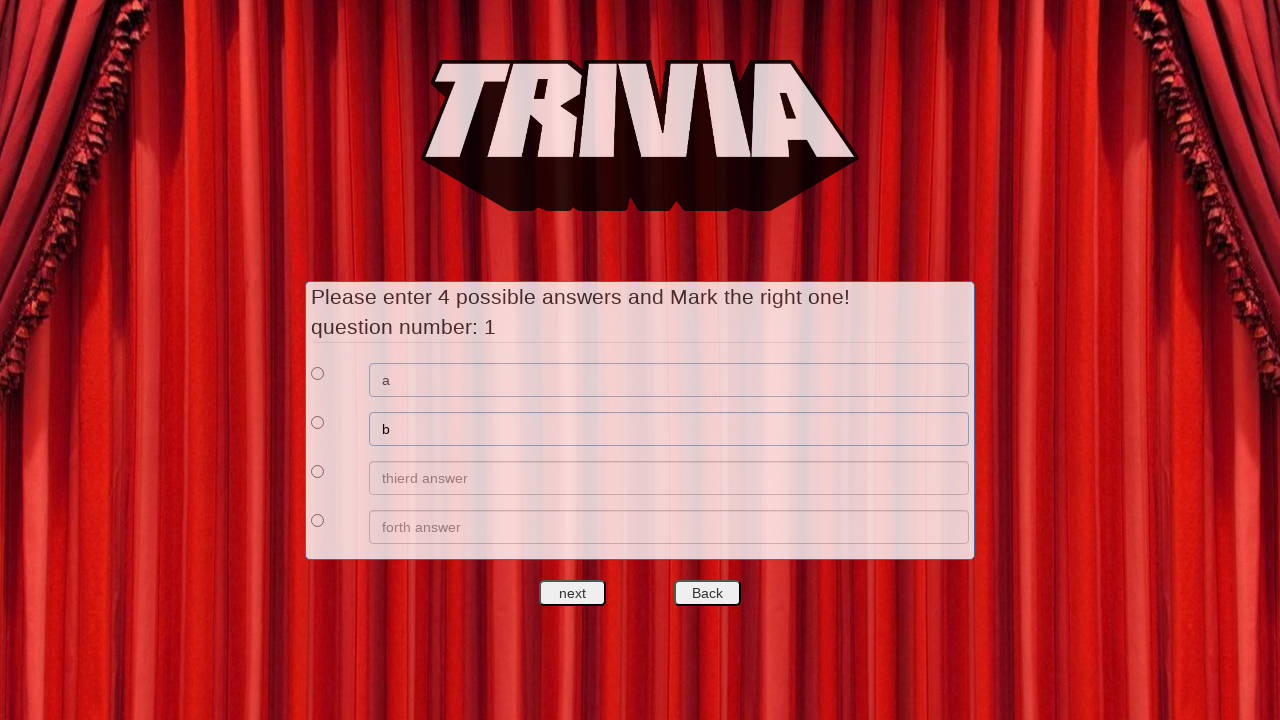

Entered answer option 3 'c' for Question 1 on //*[@id='answers']/div[3]/div[2]/input
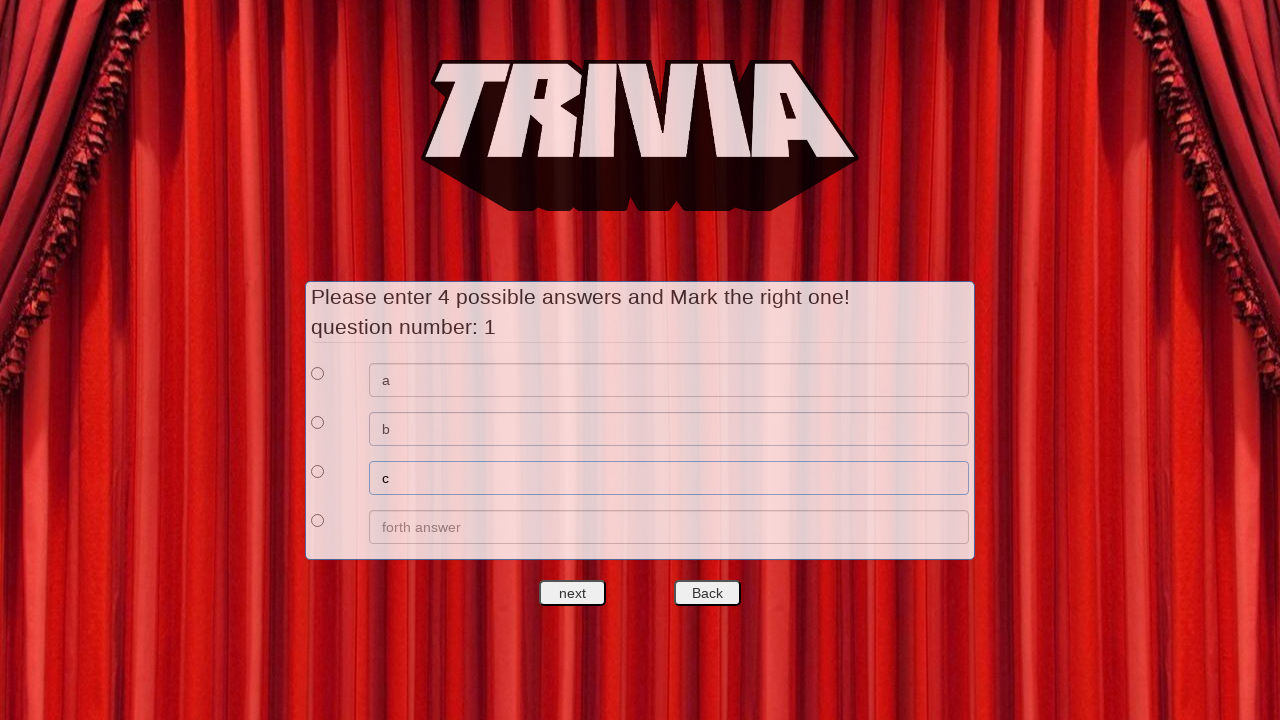

Entered answer option 4 'd' for Question 1 on //*[@id='answers']/div[4]/div[2]/input
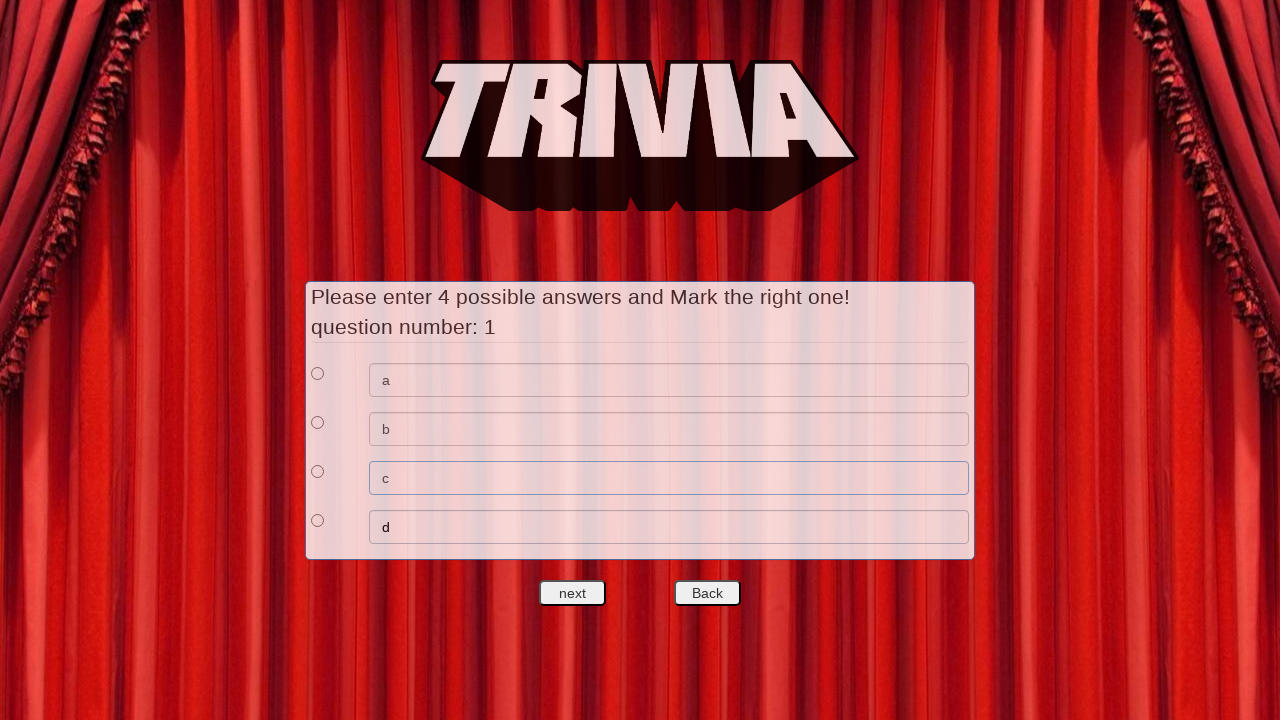

Marked answer option 1 as correct for Question 1 at (318, 373) on xpath=//*[@id='answers']/div[1]/div[1]/input
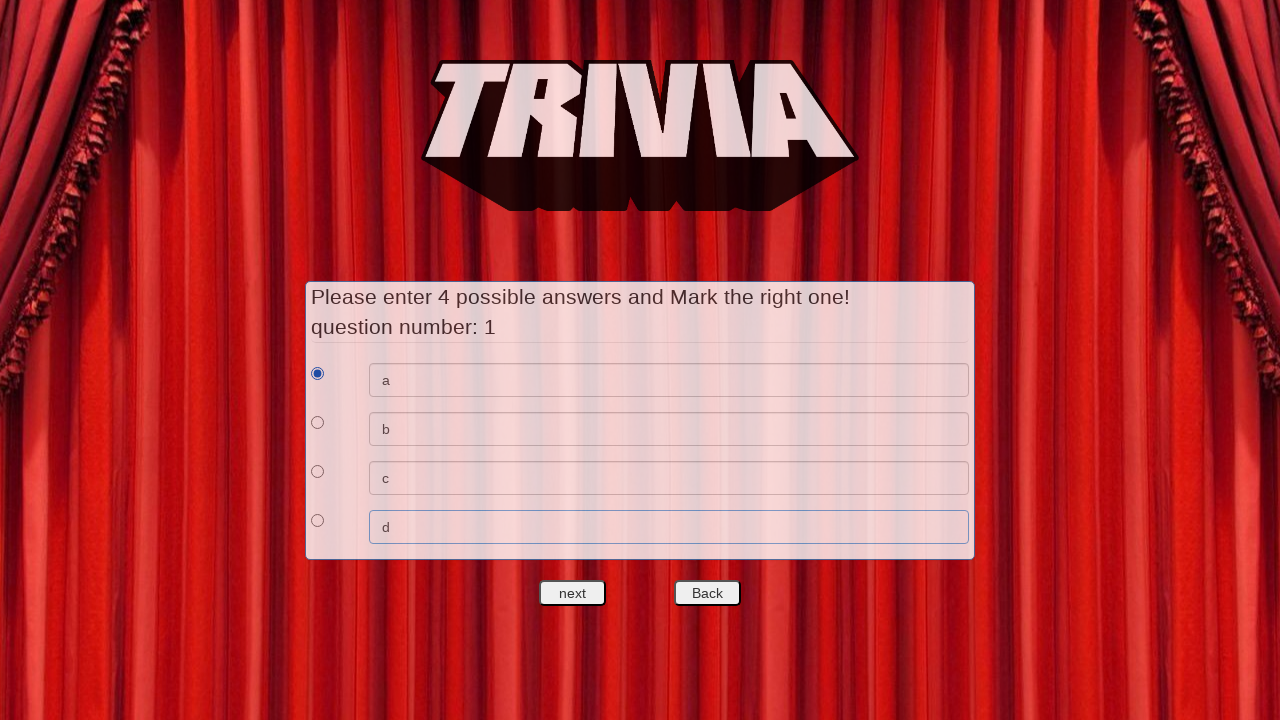

Clicked next to proceed to Question 2 setup at (573, 593) on #nextquest
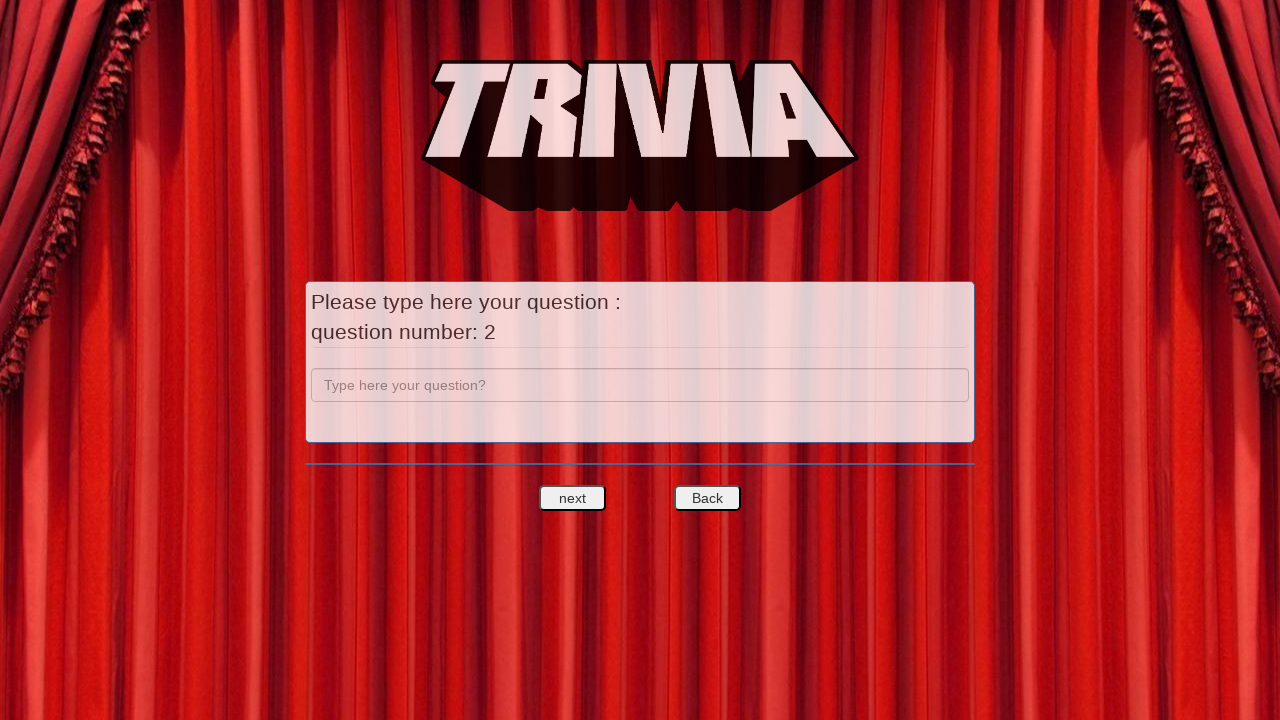

Entered question text 'b' for Question 2 on input[name='question']
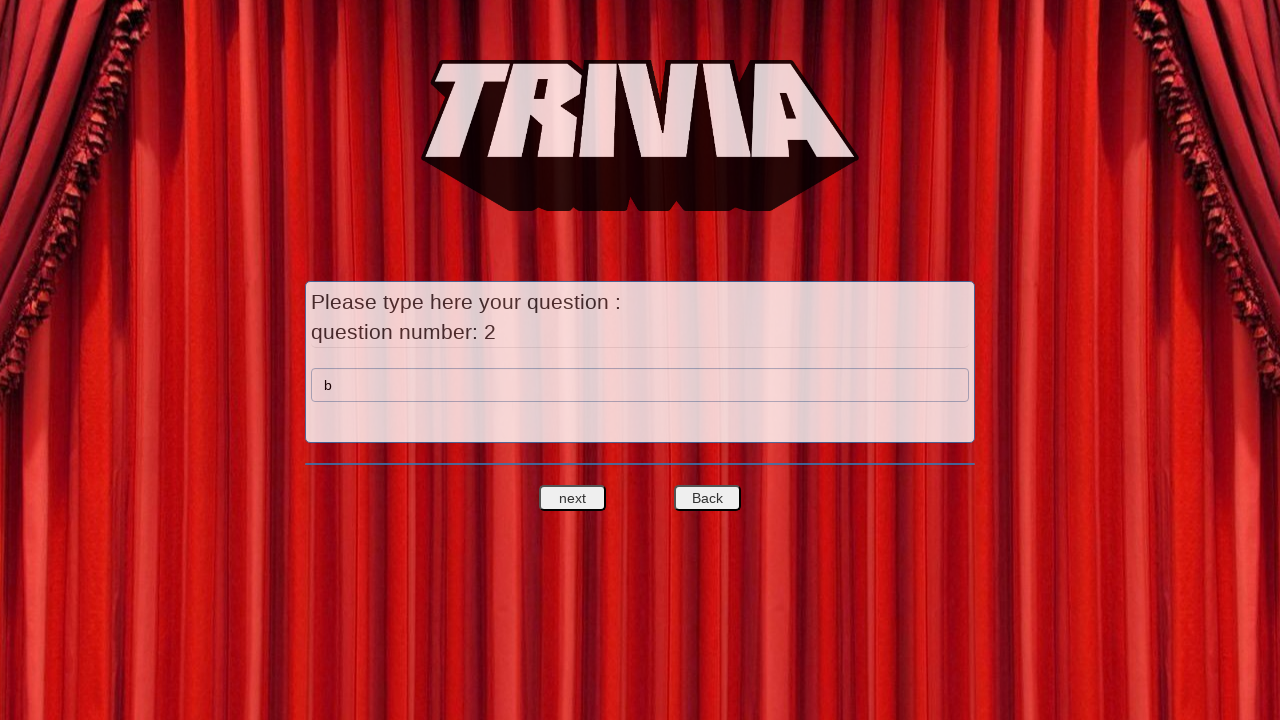

Clicked next to proceed to answer setup for Question 2 at (573, 498) on #nextquest
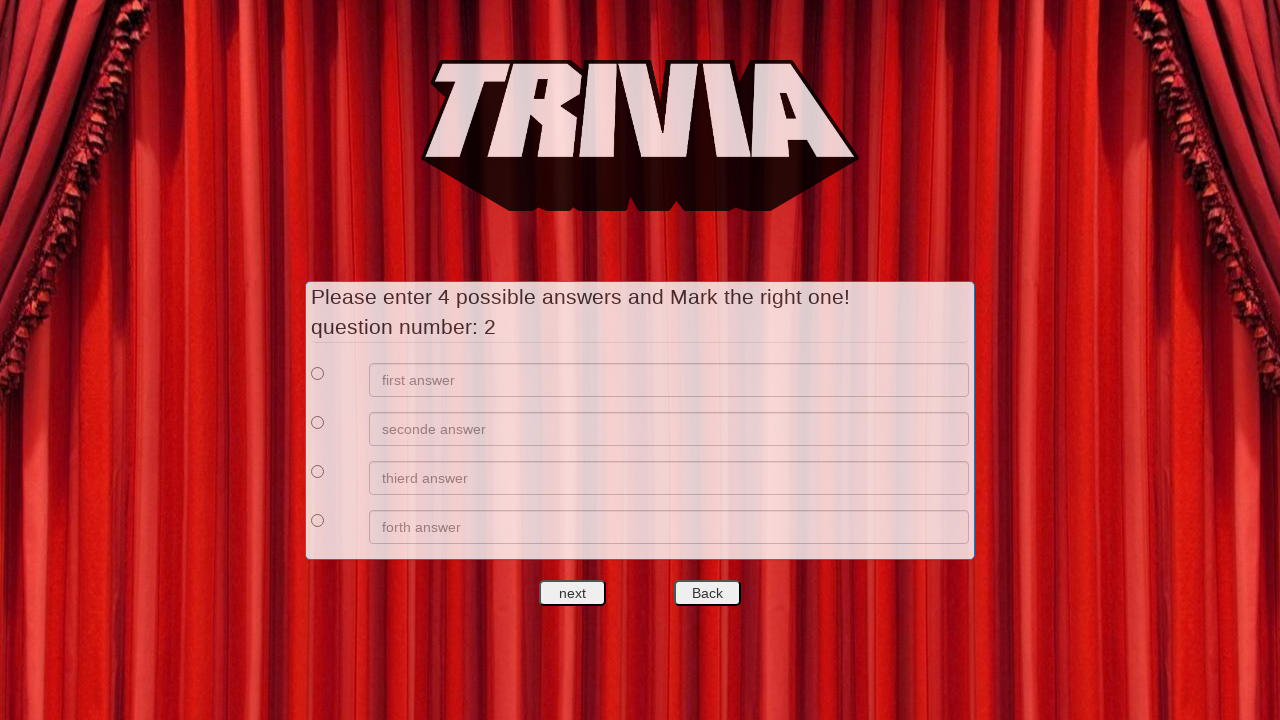

Entered answer option 1 'e' for Question 2 on //*[@id='answers']/div[1]/div[2]/input
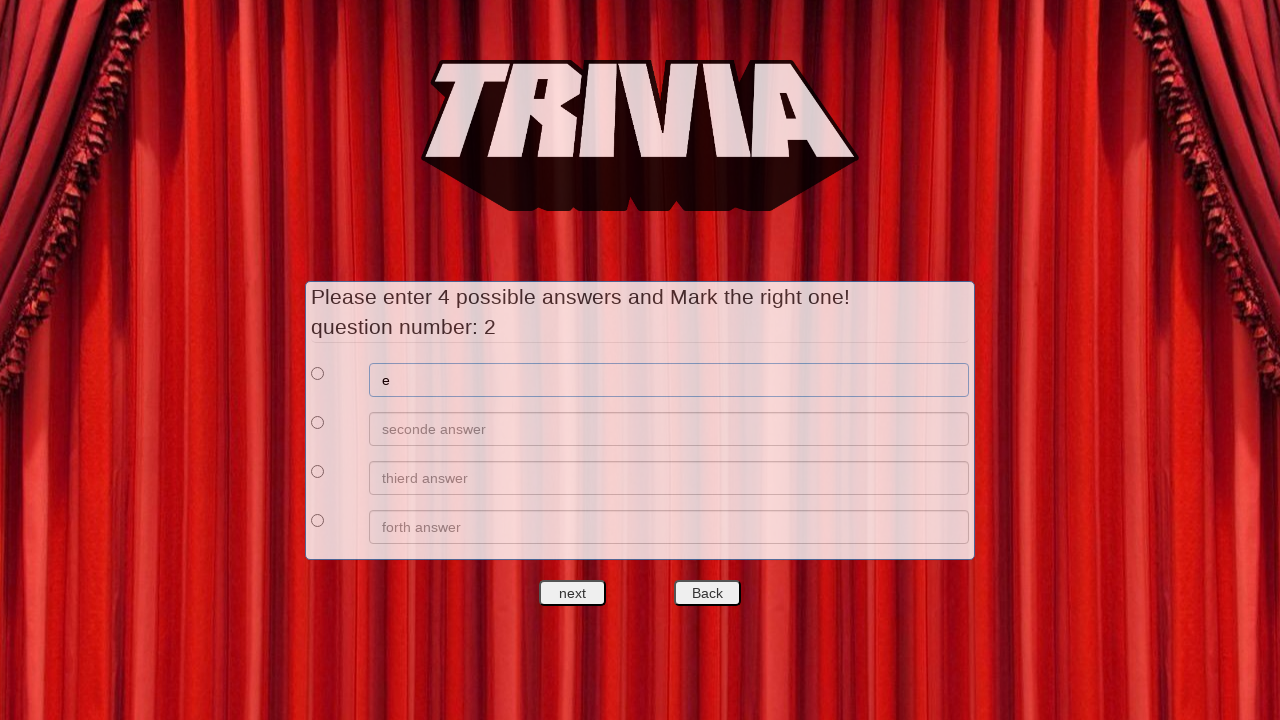

Entered answer option 2 'f' for Question 2 on //*[@id='answers']/div[2]/div[2]/input
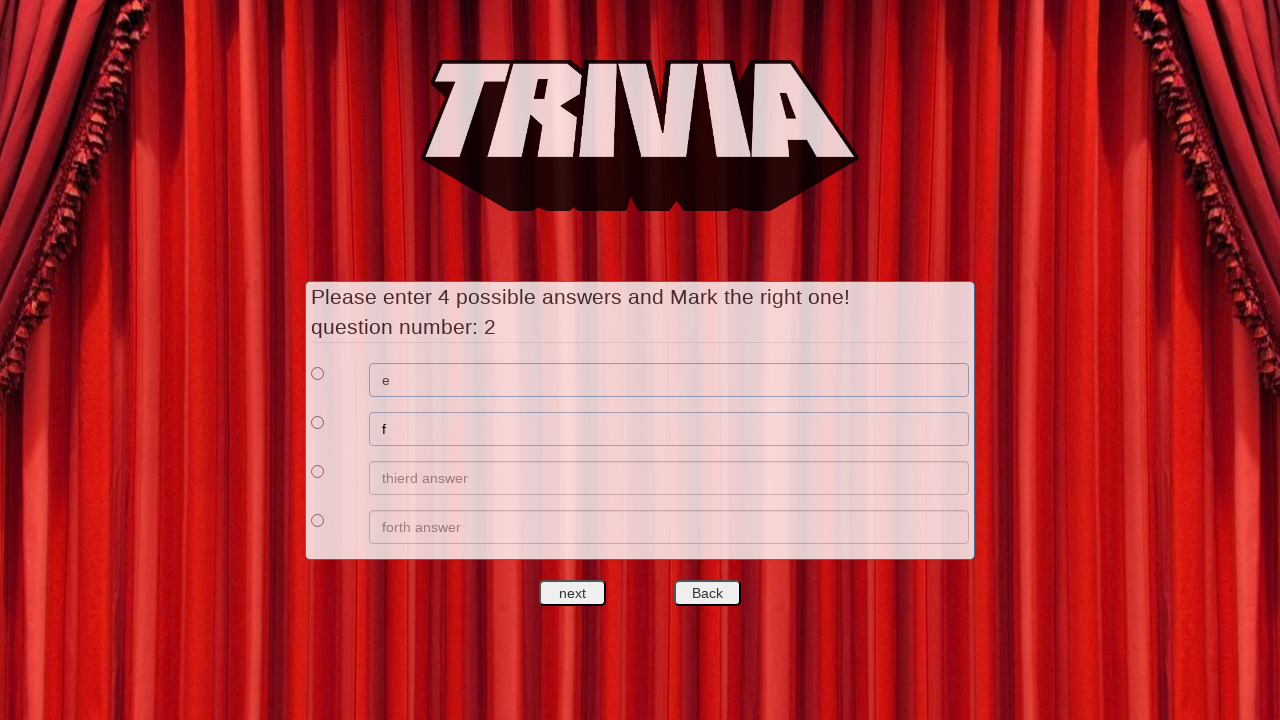

Entered answer option 3 'g' for Question 2 on //*[@id='answers']/div[3]/div[2]/input
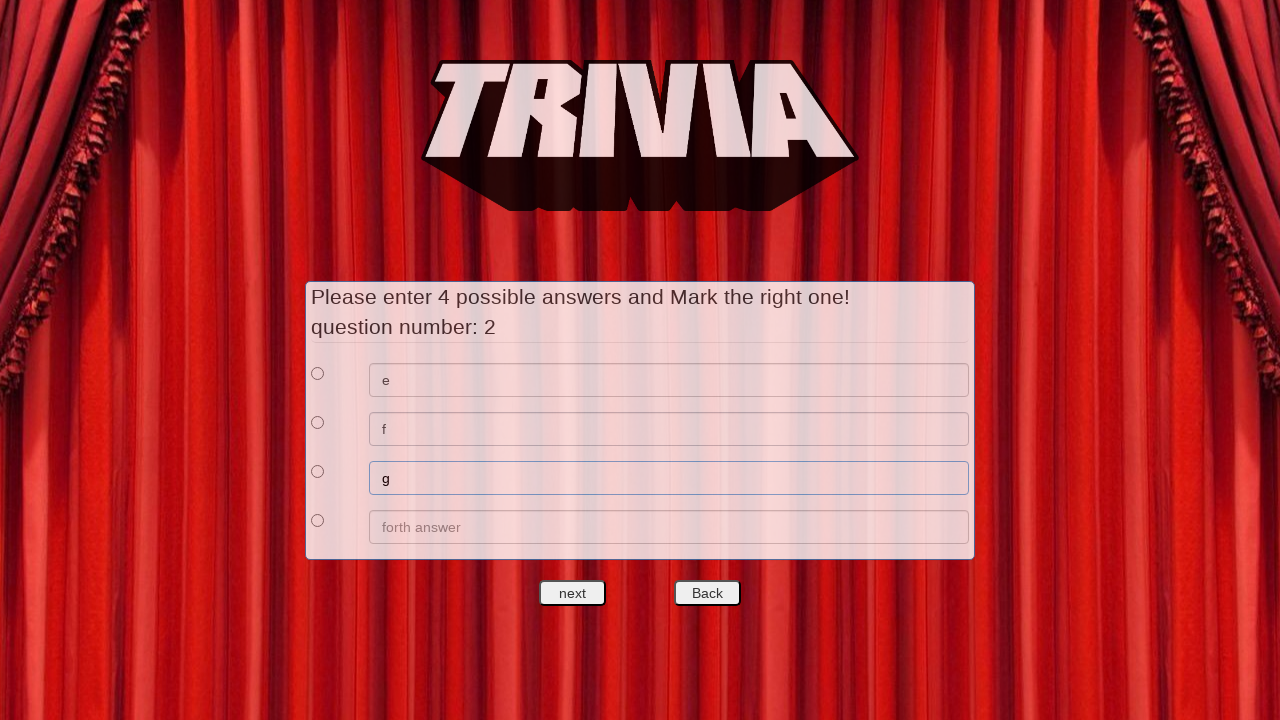

Entered answer option 4 'h' for Question 2 on //*[@id='answers']/div[4]/div[2]/input
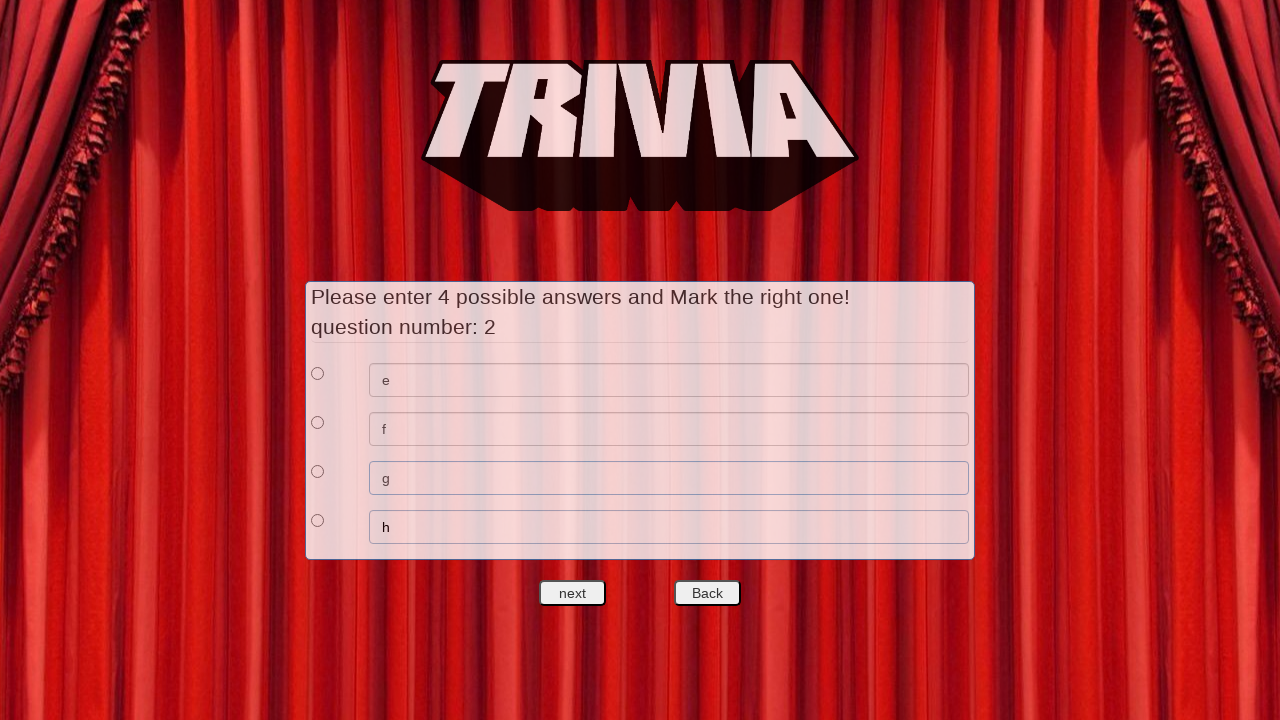

Marked answer option 1 as correct for Question 2 at (318, 373) on xpath=//*[@id='answers']/div[1]/div[1]/input
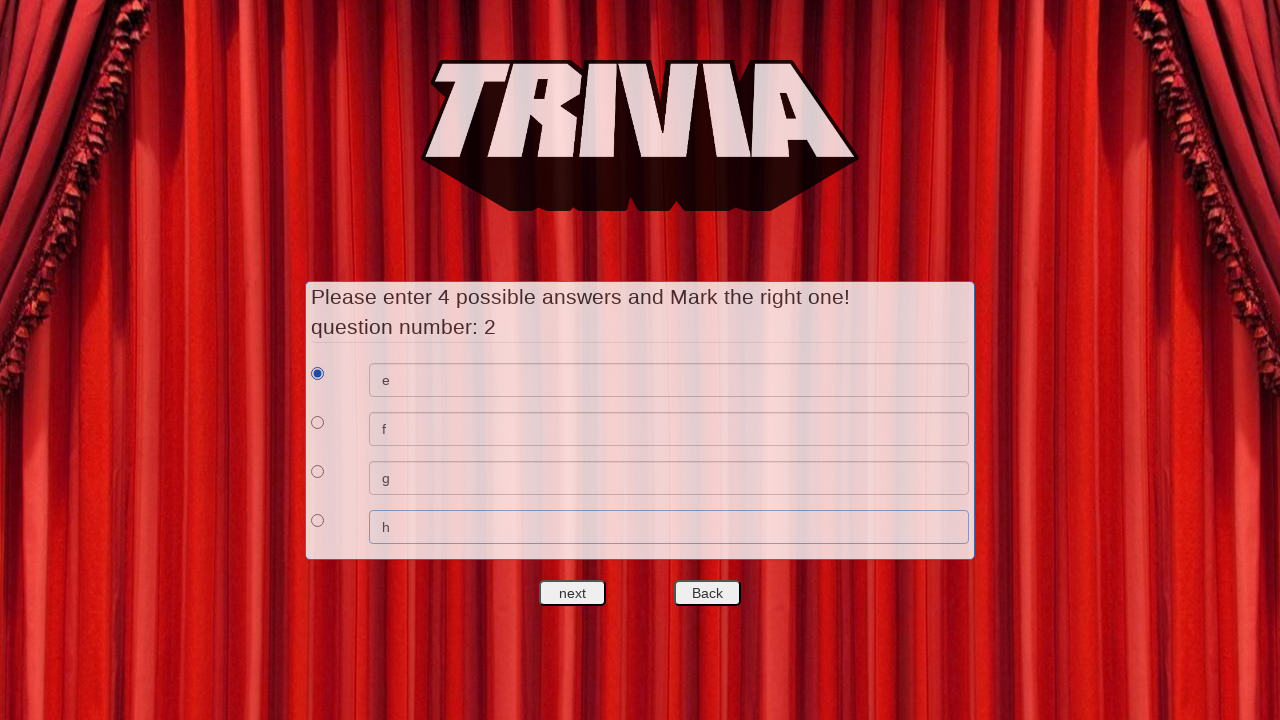

Clicked next to proceed to Question 3 setup at (573, 593) on #nextquest
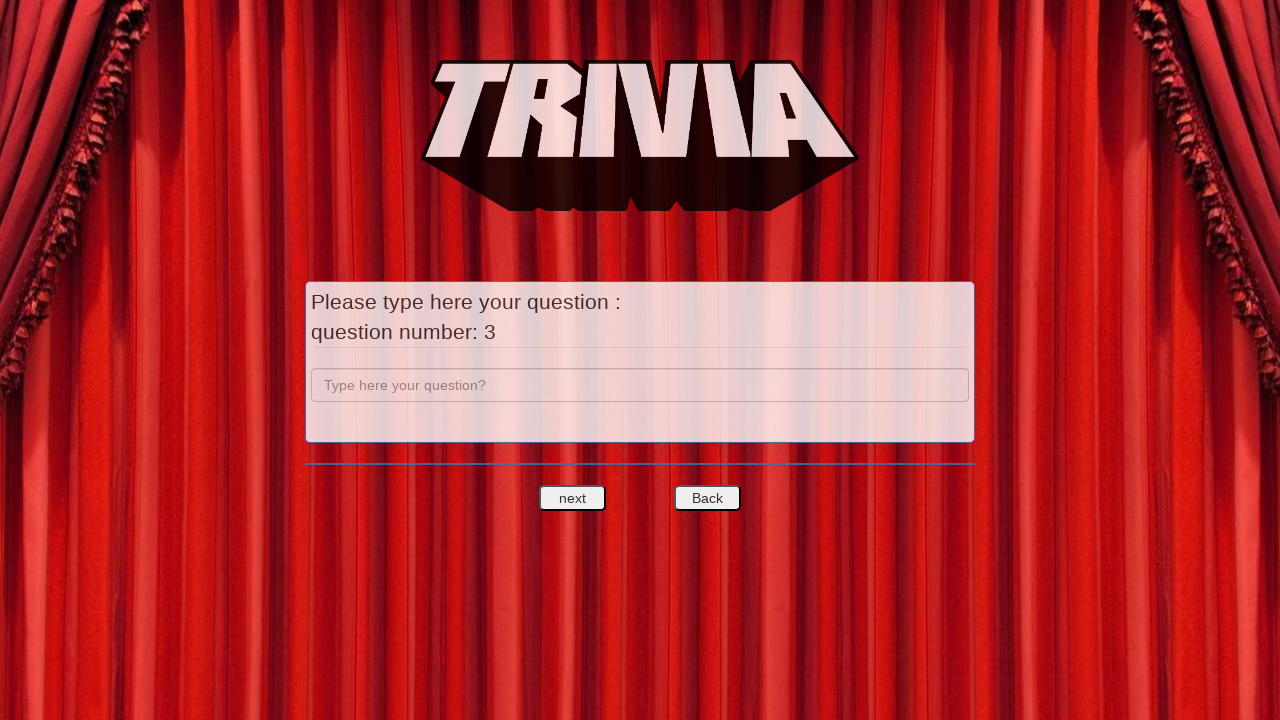

Entered question text 'c' for Question 3 on input[name='question']
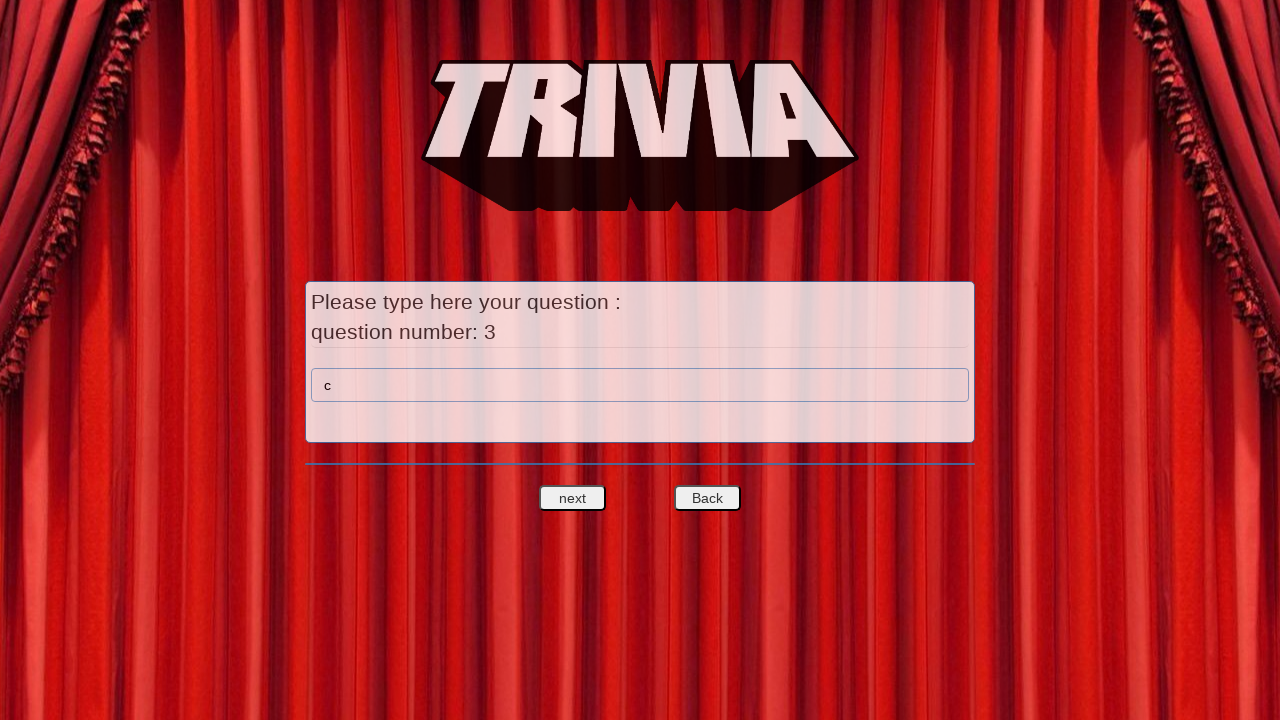

Clicked next to proceed to answer setup for Question 3 at (573, 498) on #nextquest
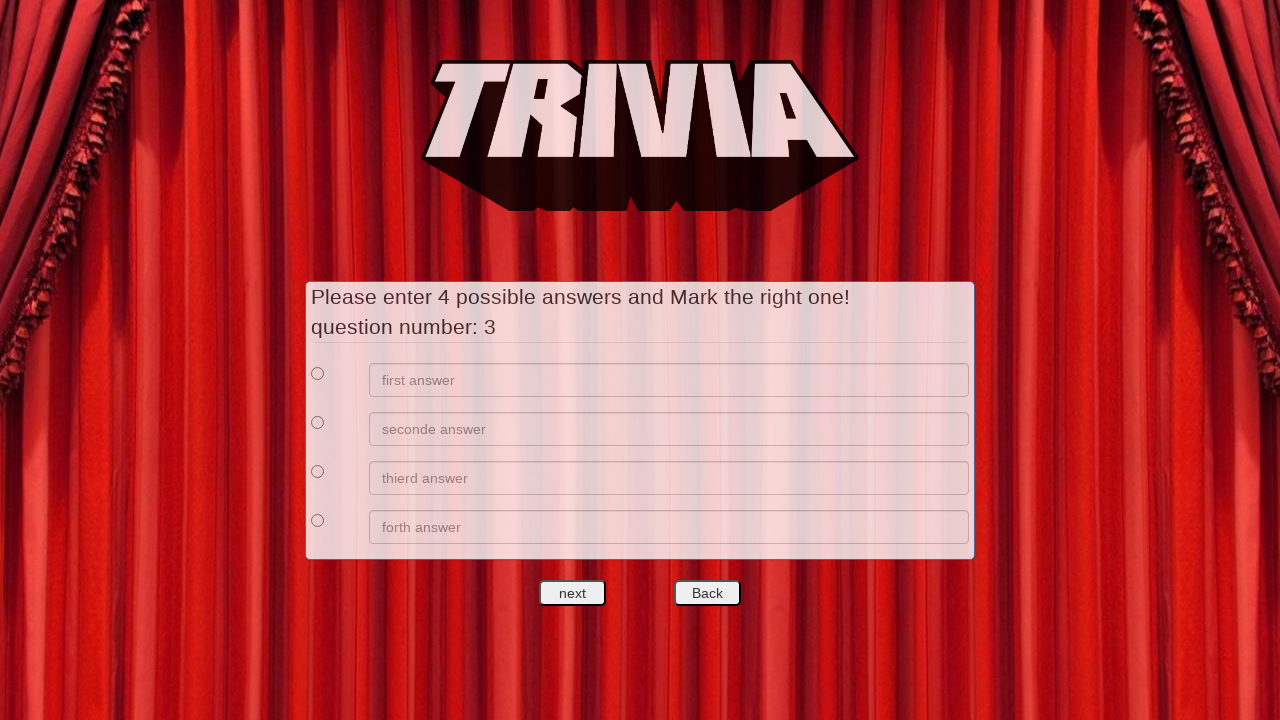

Entered answer option 1 'i' for Question 3 on //*[@id='answers']/div[1]/div[2]/input
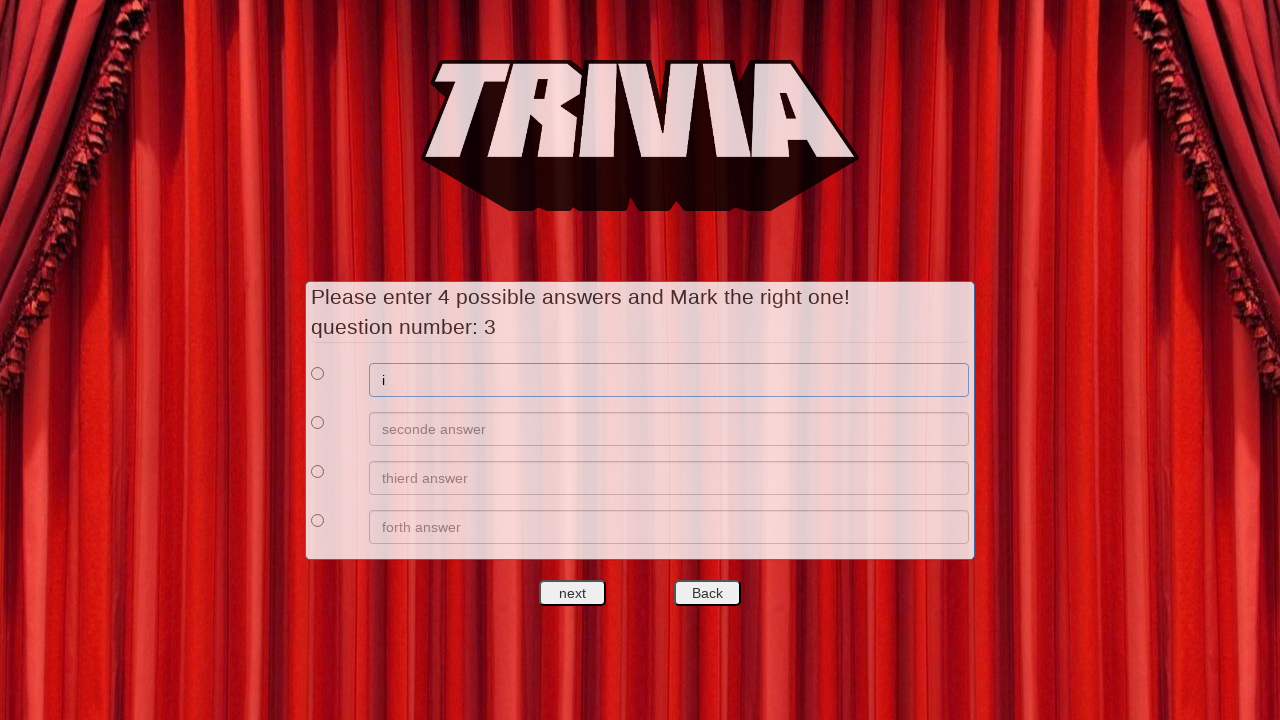

Entered answer option 2 'j' for Question 3 on //*[@id='answers']/div[2]/div[2]/input
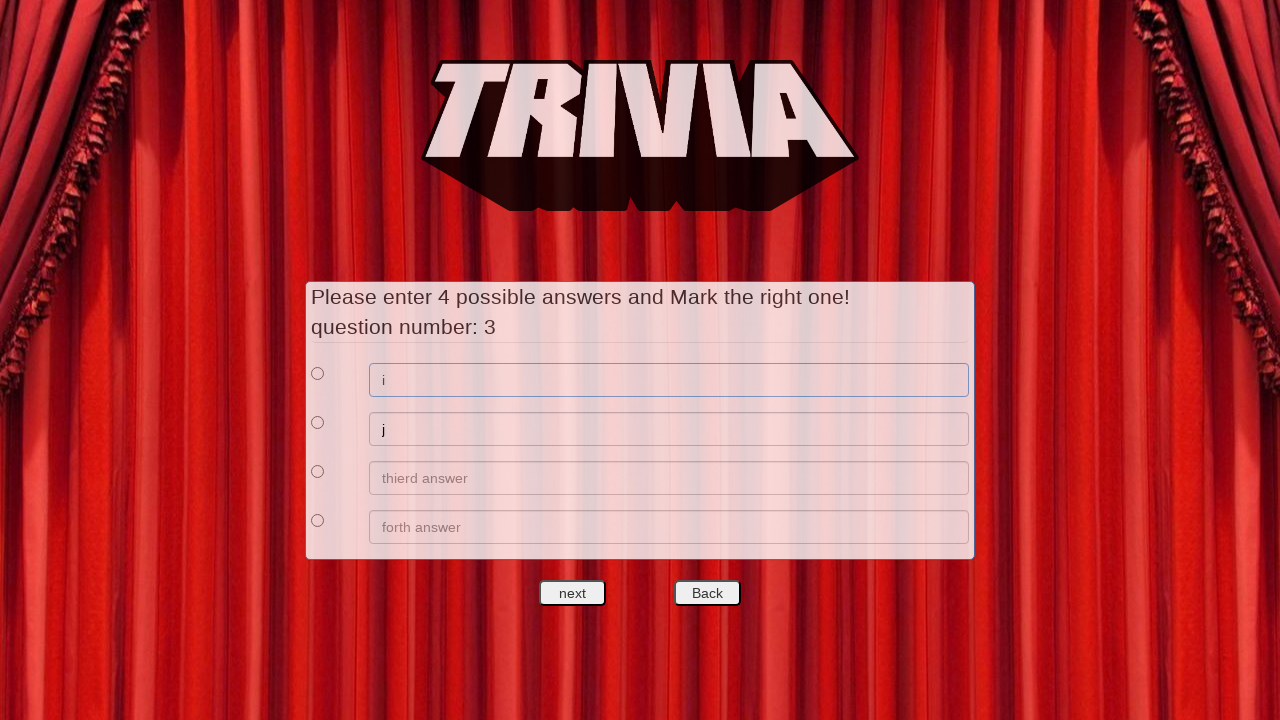

Entered answer option 3 'k' for Question 3 on //*[@id='answers']/div[3]/div[2]/input
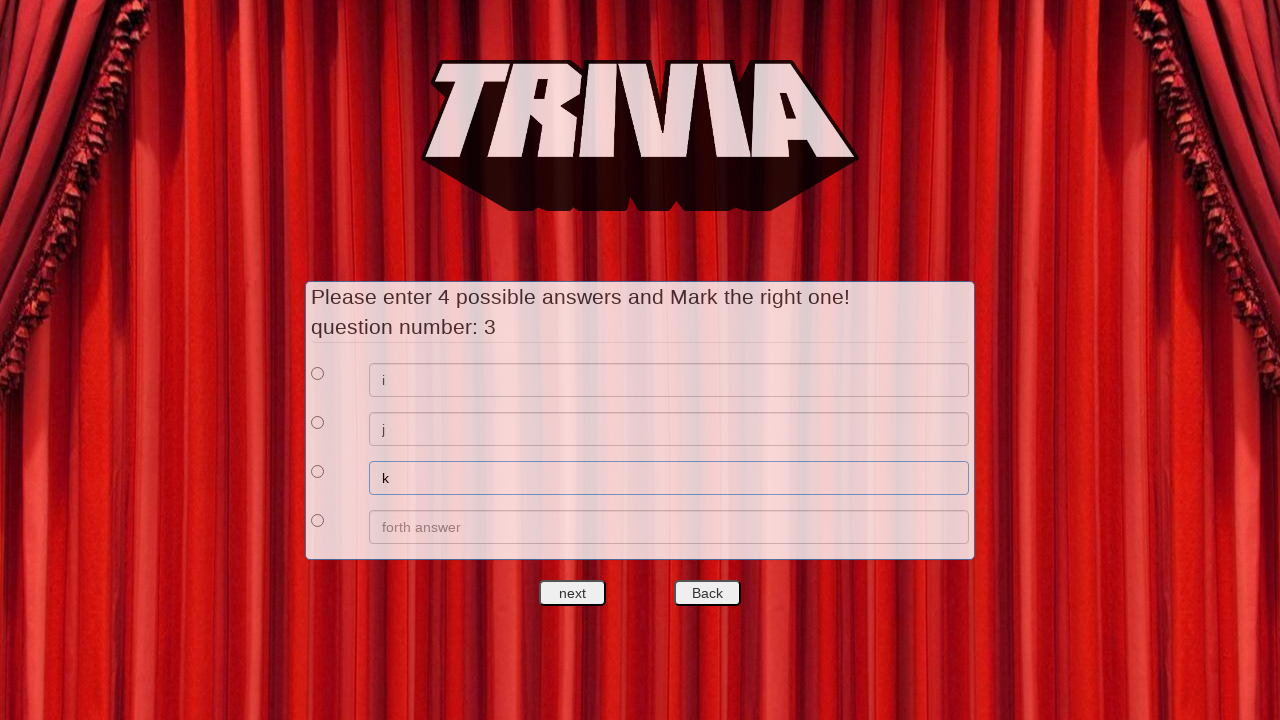

Entered answer option 4 'l' for Question 3 on //*[@id='answers']/div[4]/div[2]/input
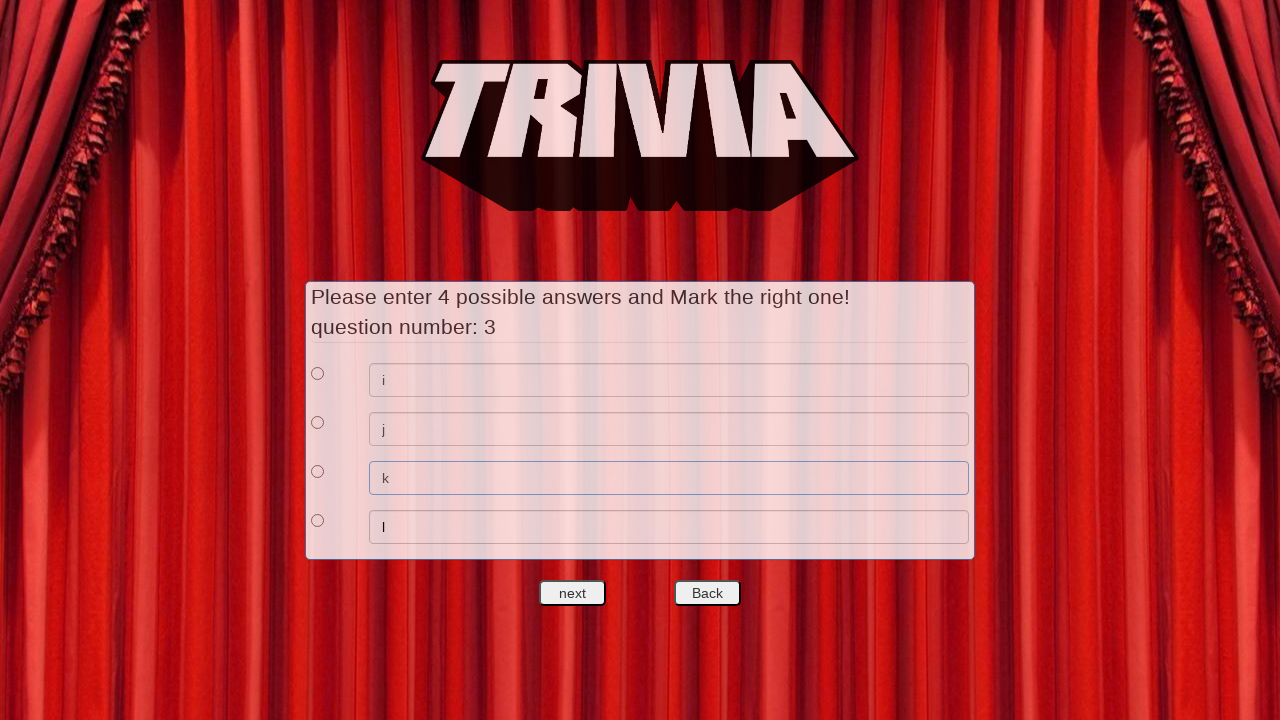

Marked answer option 1 as correct for Question 3 at (318, 373) on xpath=//*[@id='answers']/div[1]/div[1]/input
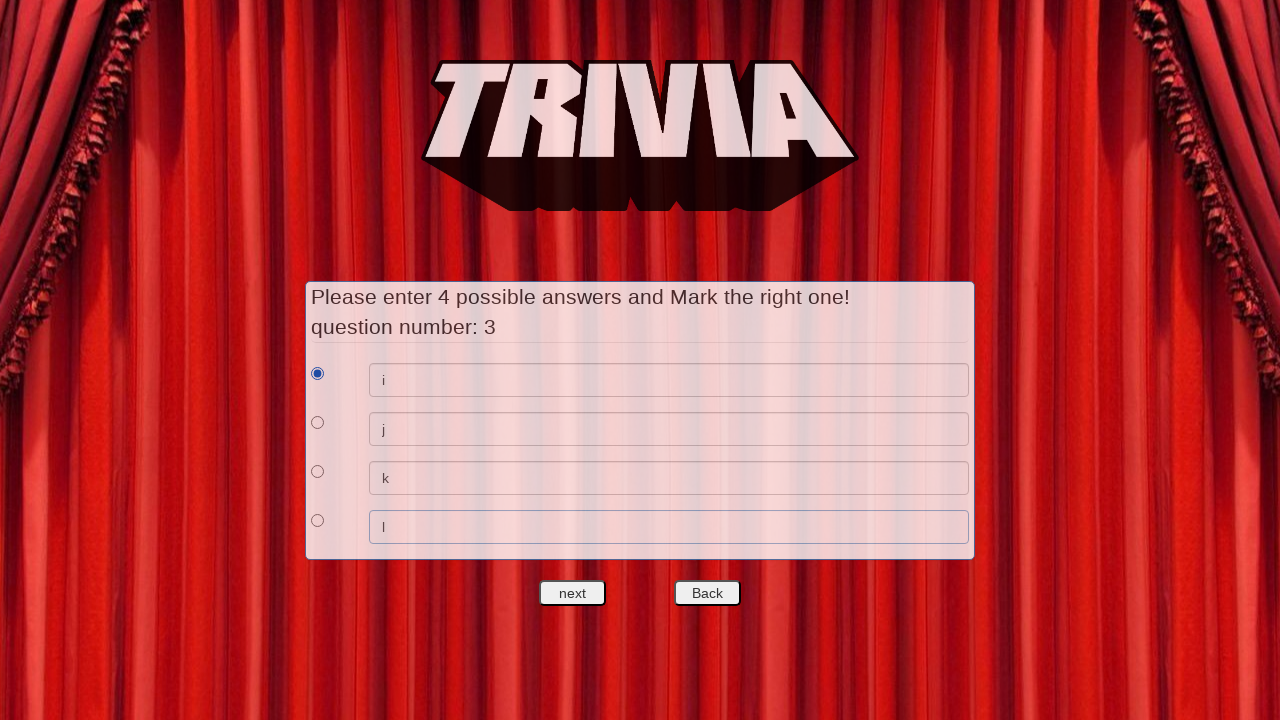

Clicked next to complete question setup and proceed to play mode at (573, 593) on #nextquest
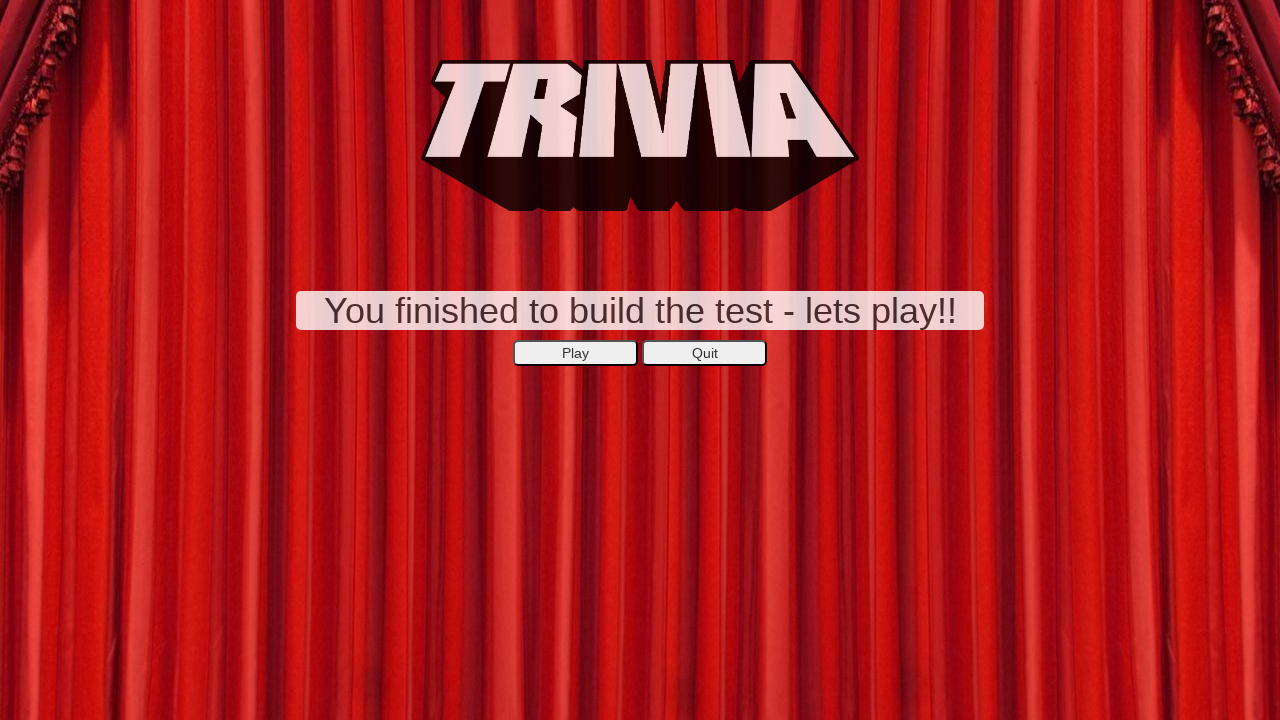

Clicked play button to start trivia game at (576, 353) on xpath=//*[@id='secondepage']/center/button[1]
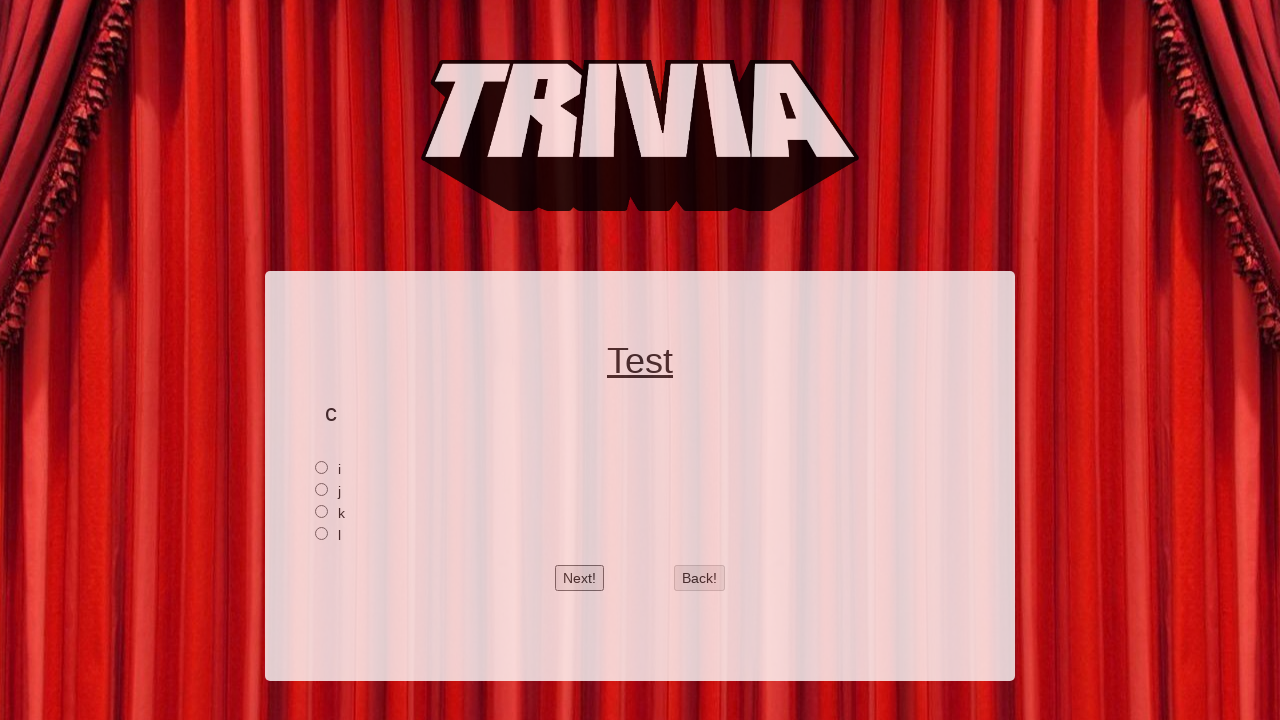

Selected answer option 1 for Question 1 in play mode at (322, 467) on xpath=//*[@id='2']/input[1]
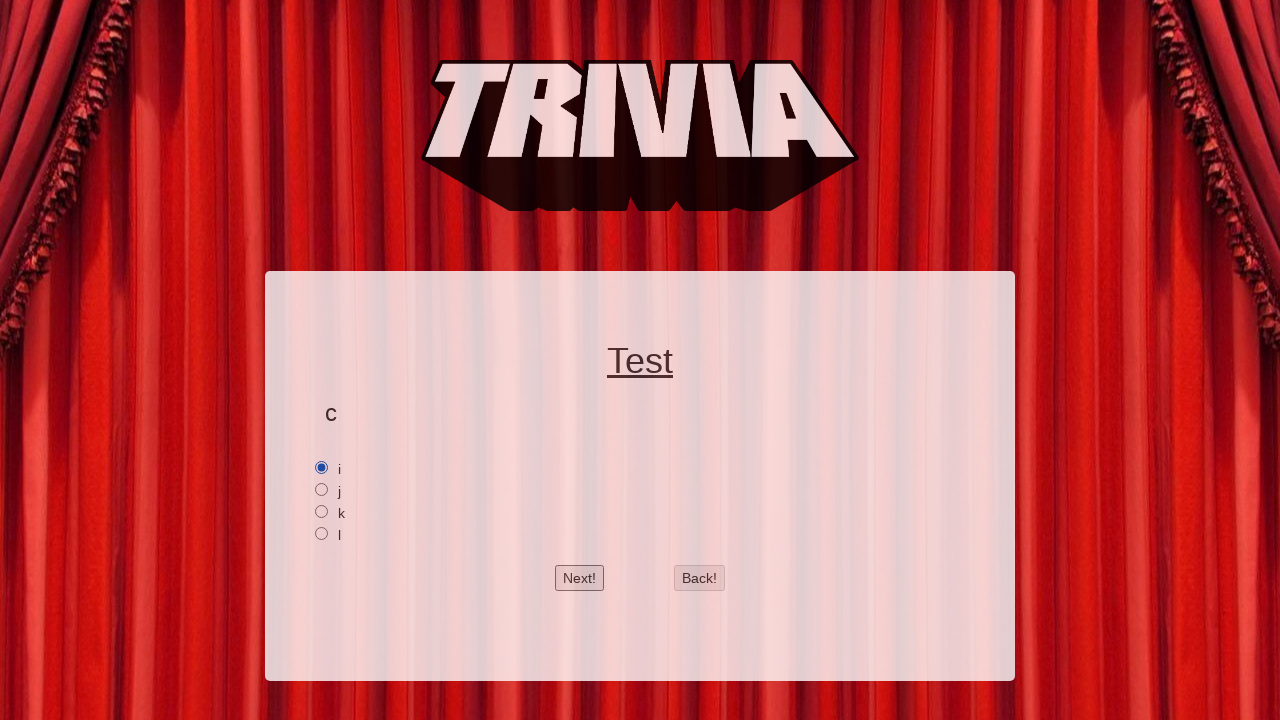

Clicked next to proceed to Question 2 at (580, 578) on #btnnext
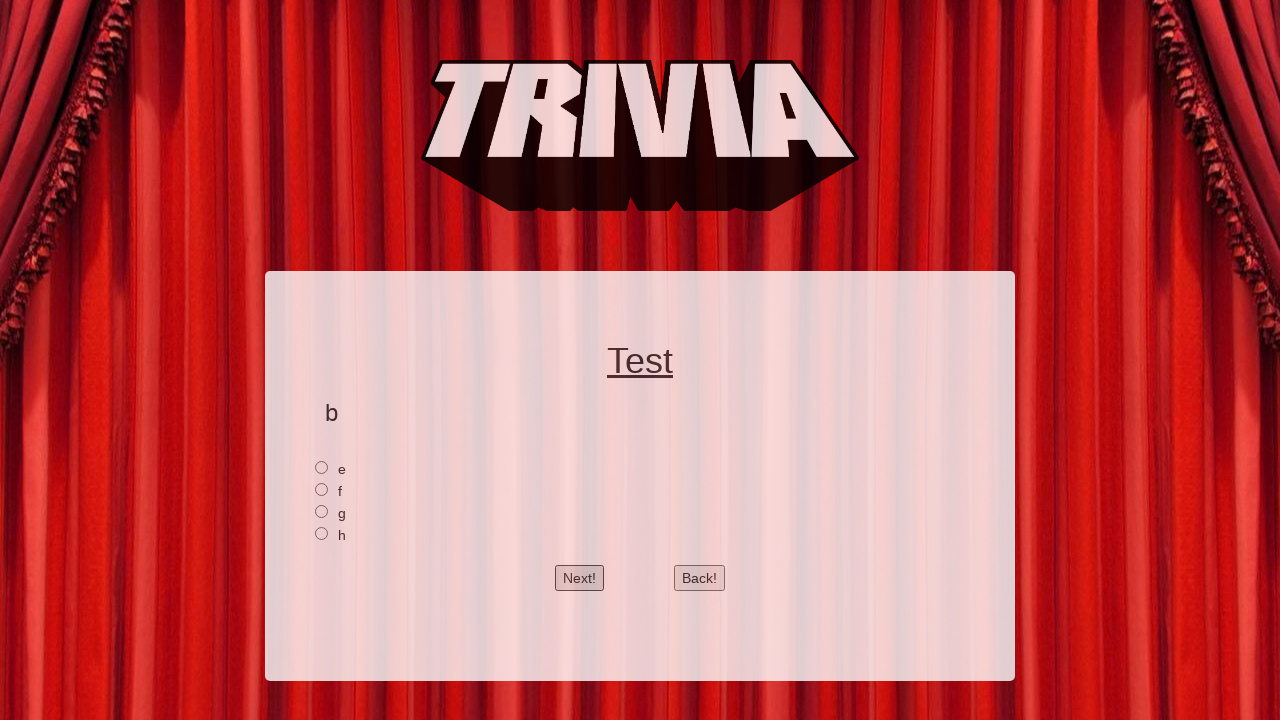

Selected answer option 1 for Question 2 in play mode at (322, 467) on xpath=//*[@id='1']/input[1]
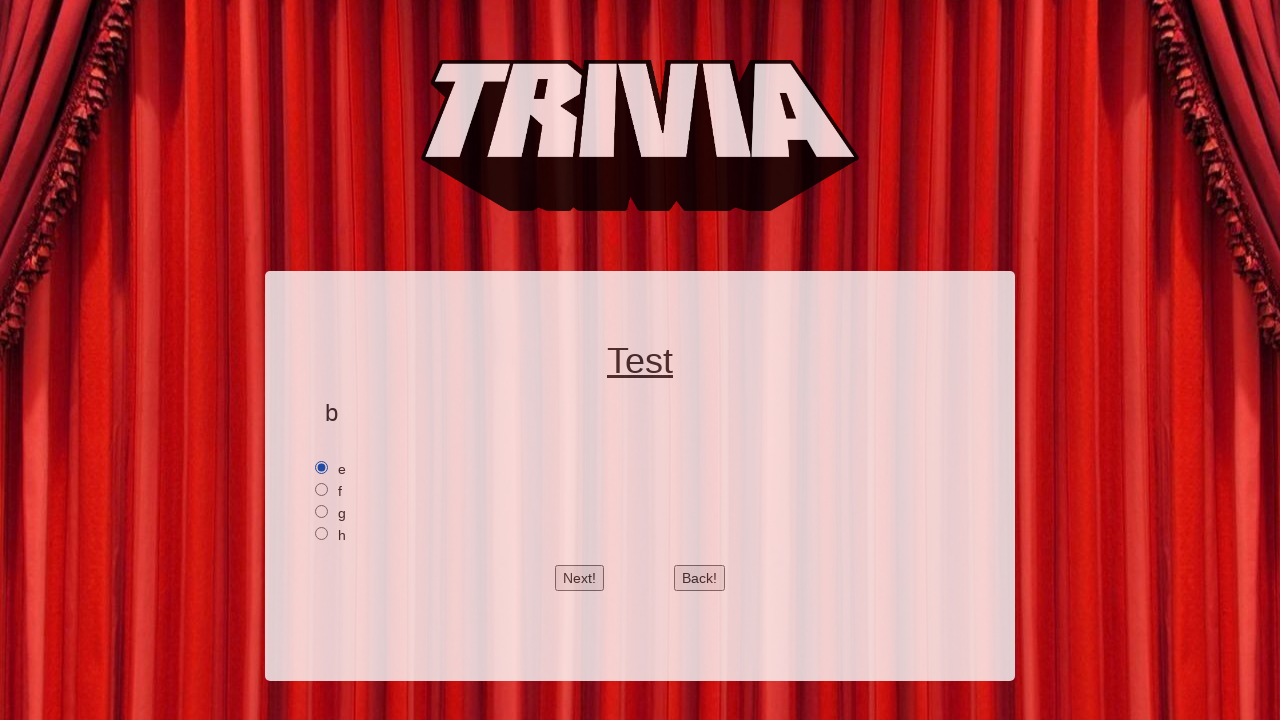

Clicked next to proceed to Question 3 at (580, 578) on #btnnext
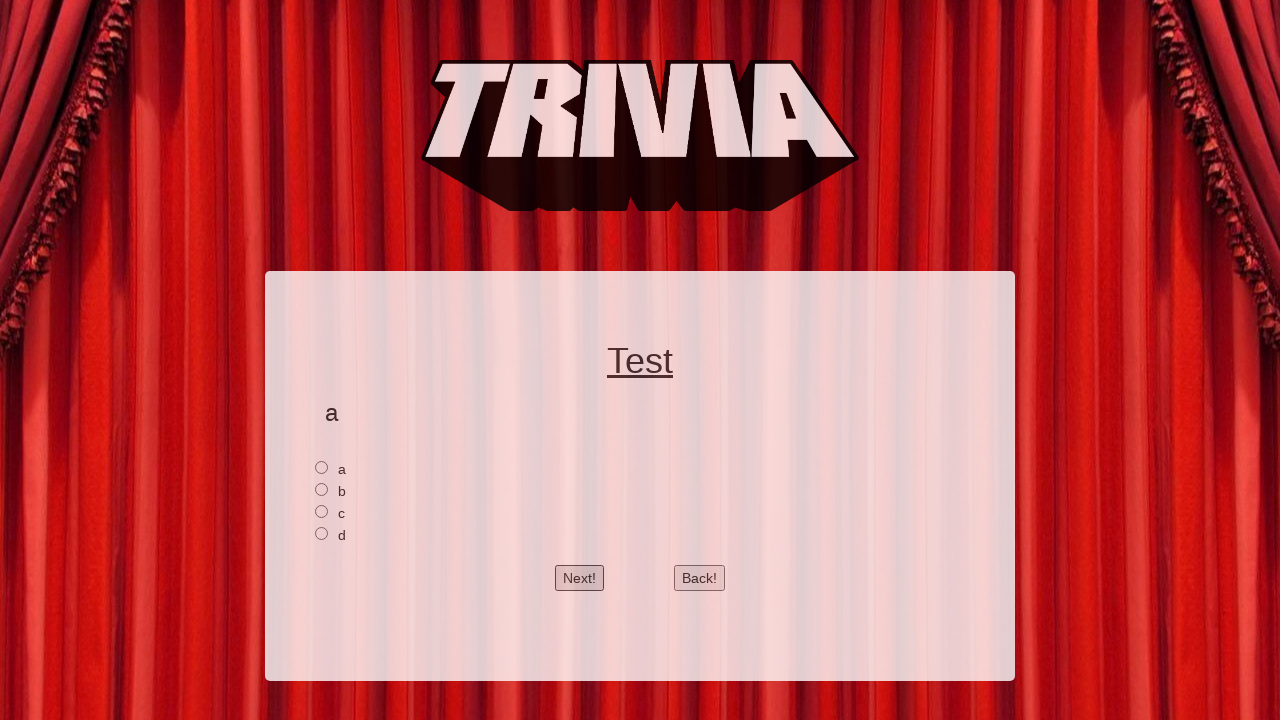

Selected answer option 1 for Question 3 in play mode at (322, 467) on xpath=//*[@id='0']/input[1]
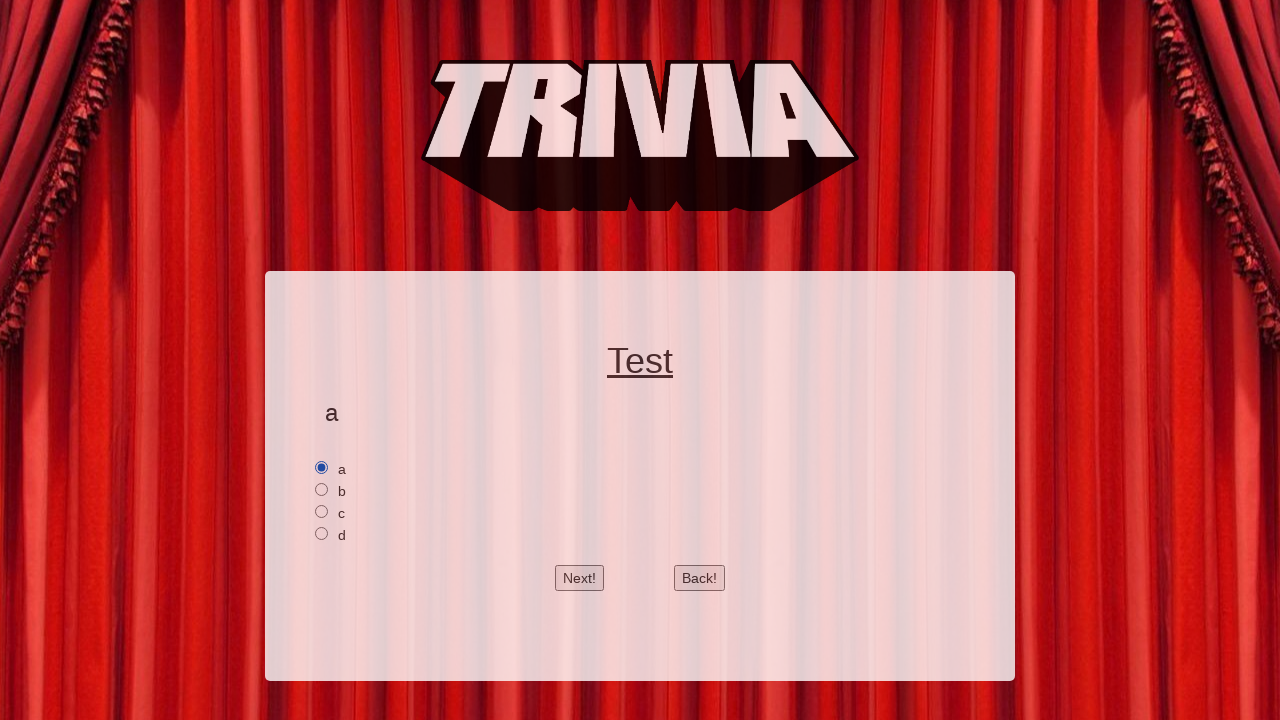

Clicked next to submit final answer at (580, 578) on #btnnext
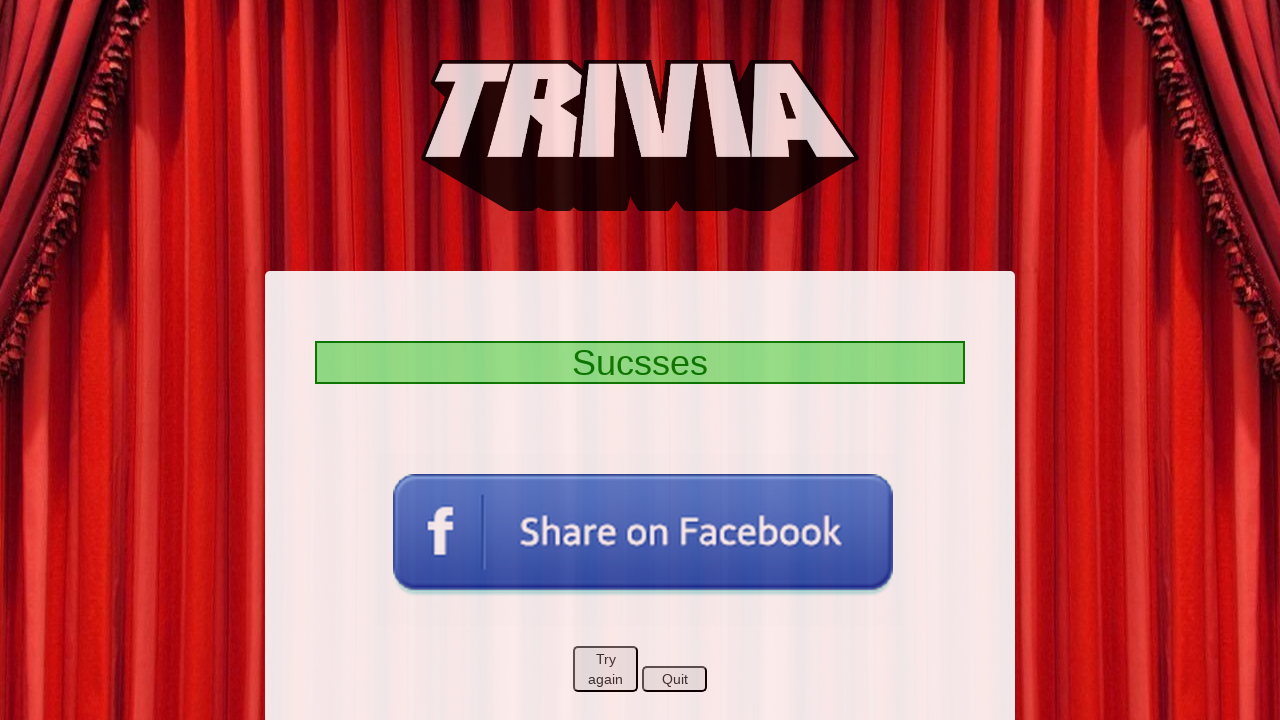

Success page loaded, all 3 questions answered correctly
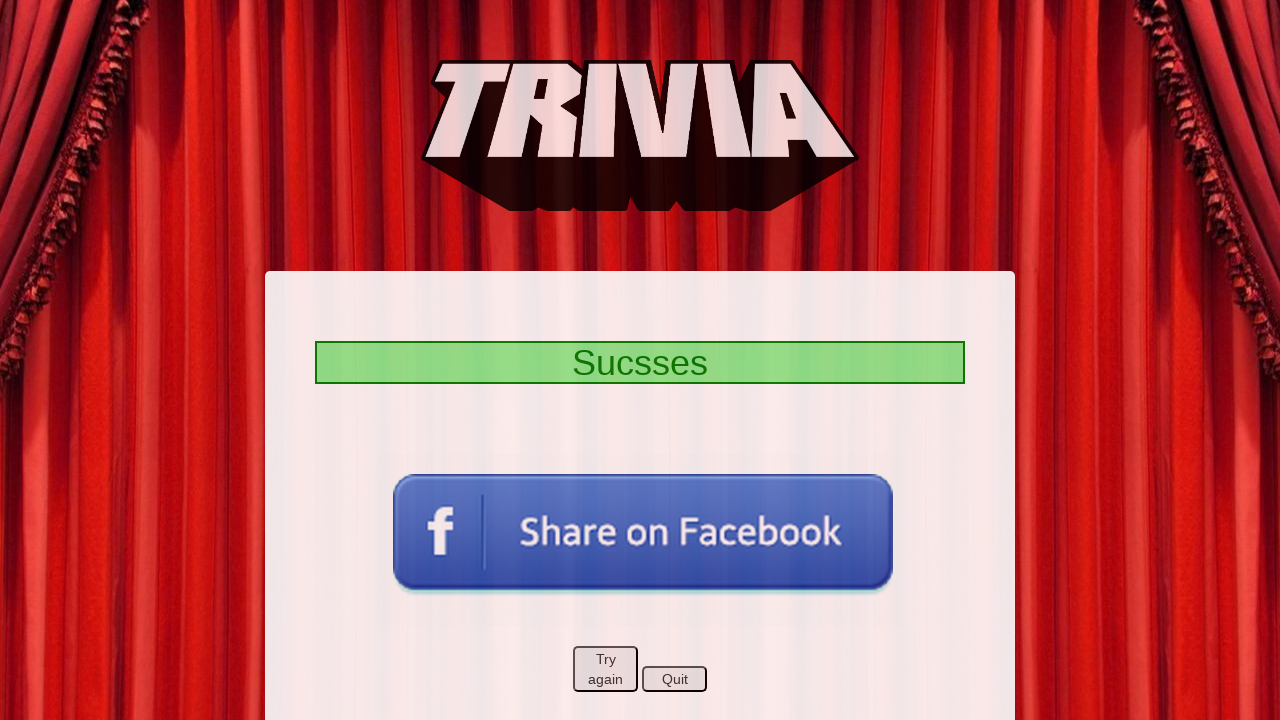

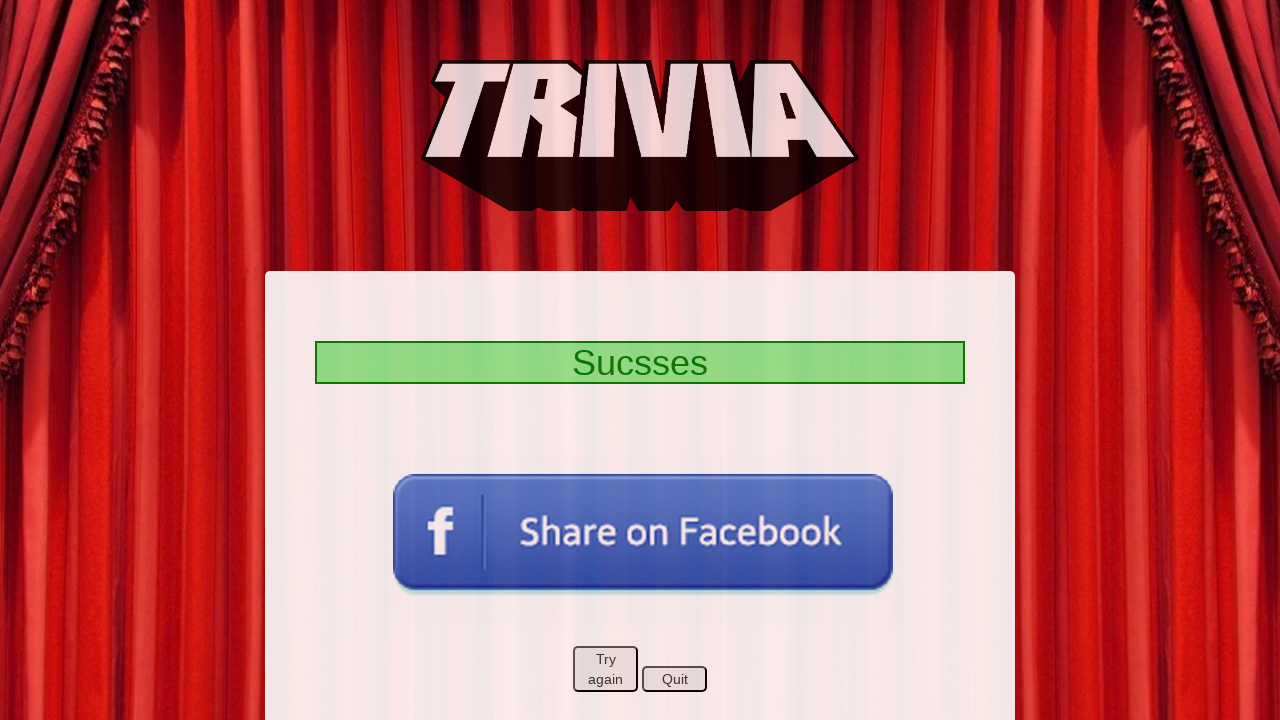